Navigates to form page and verifies checkbox exists

Starting URL: http://www.echoecho.com/htmlforms09.htm

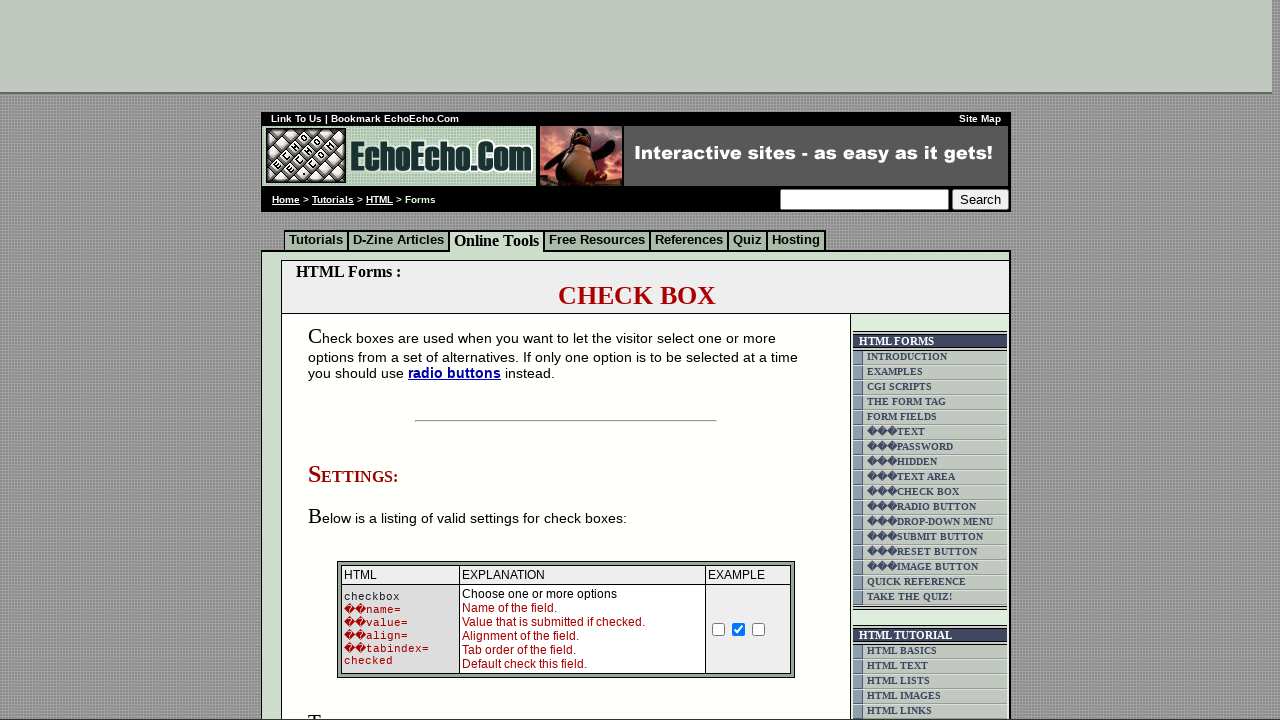

Navigated to form page at http://www.echoecho.com/htmlforms09.htm
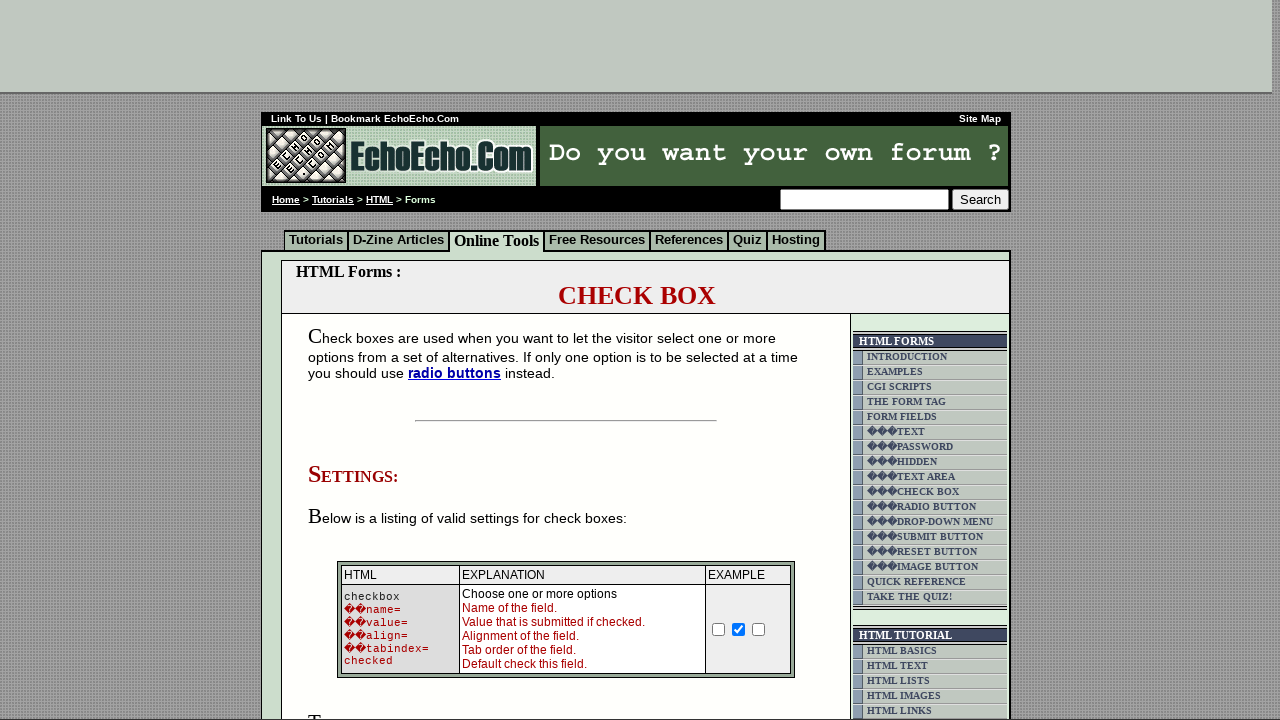

Verified checkbox with name 'option1' exists on the page
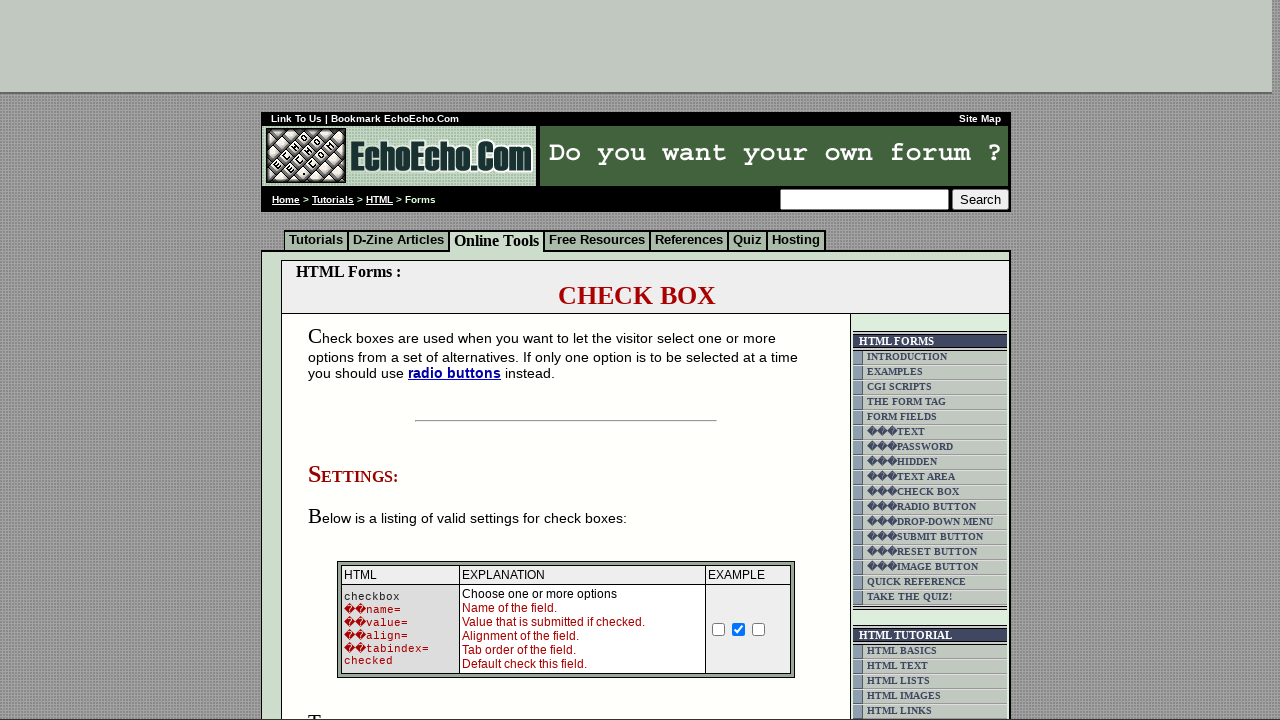

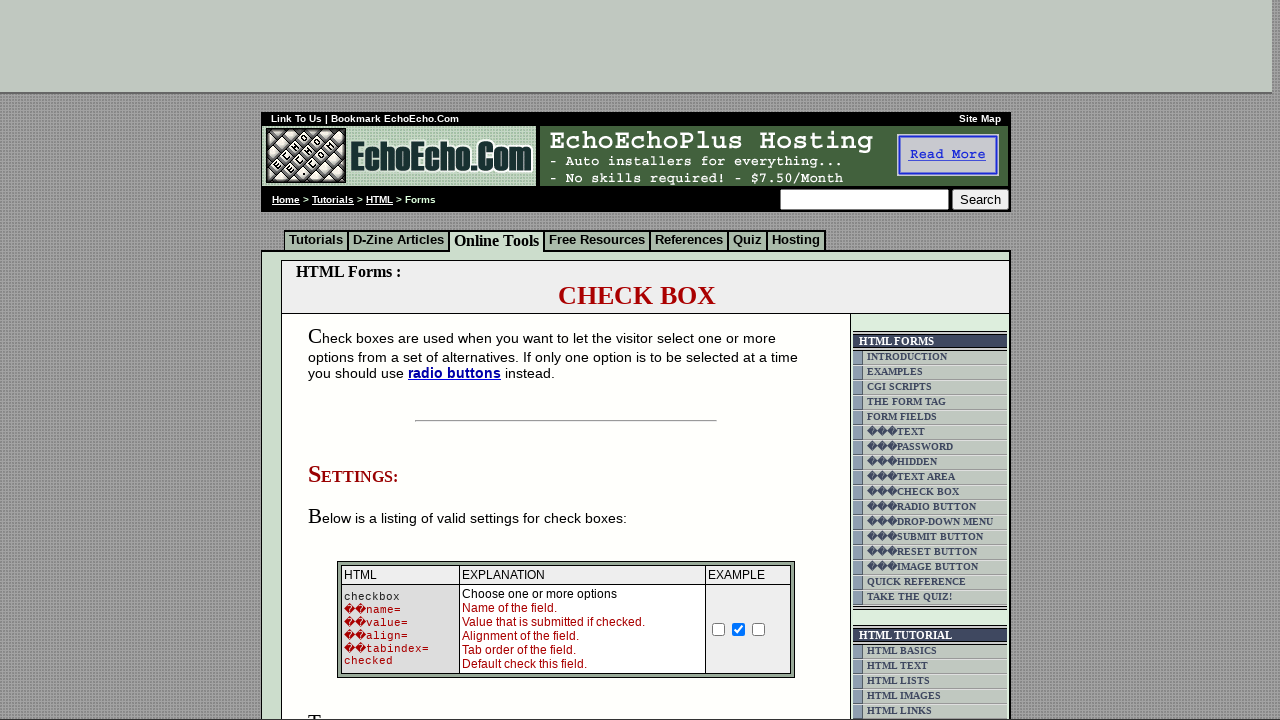